Tests multi-window handling by clicking Help, Terms, and Privacy links from Google's signup page which open new windows, then switches between the opened windows.

Starting URL: https://accounts.google.com/signup/v2/webcreateaccount?flowName=GlifWebSignIn&flowEntry=SignUp

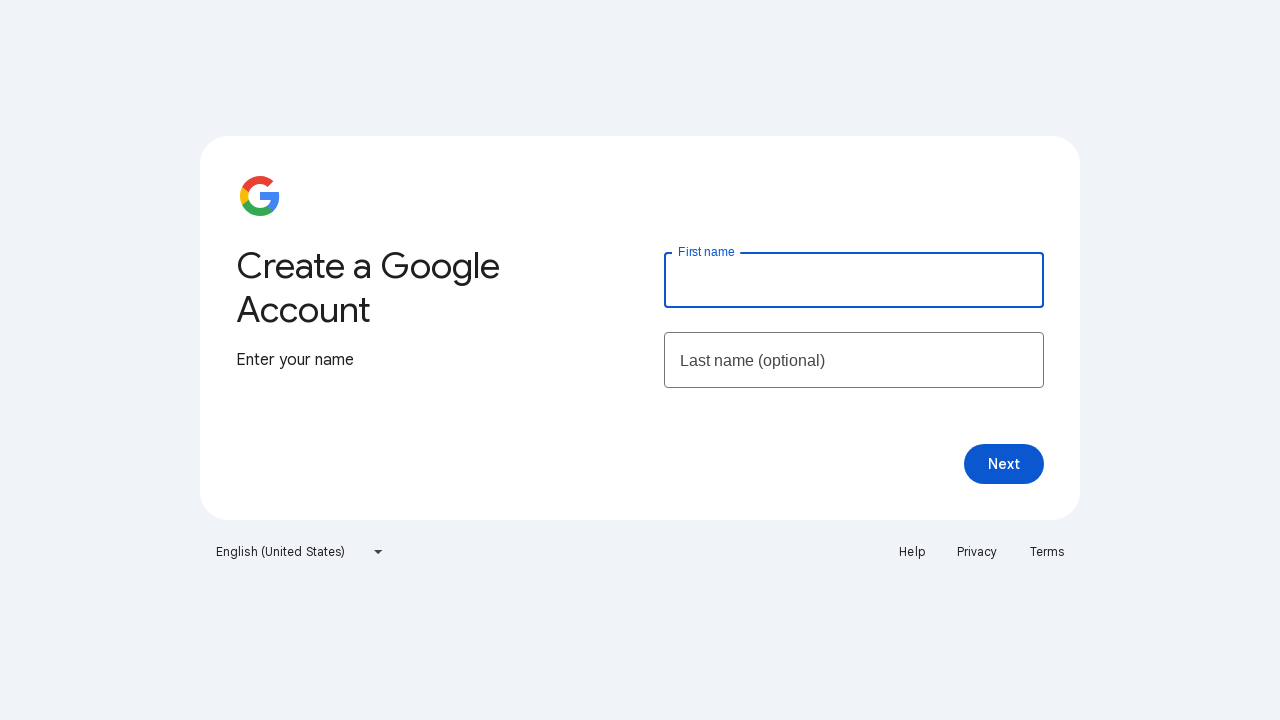

Clicked Help link to open new window at (912, 552) on xpath=//a[text()='Help']
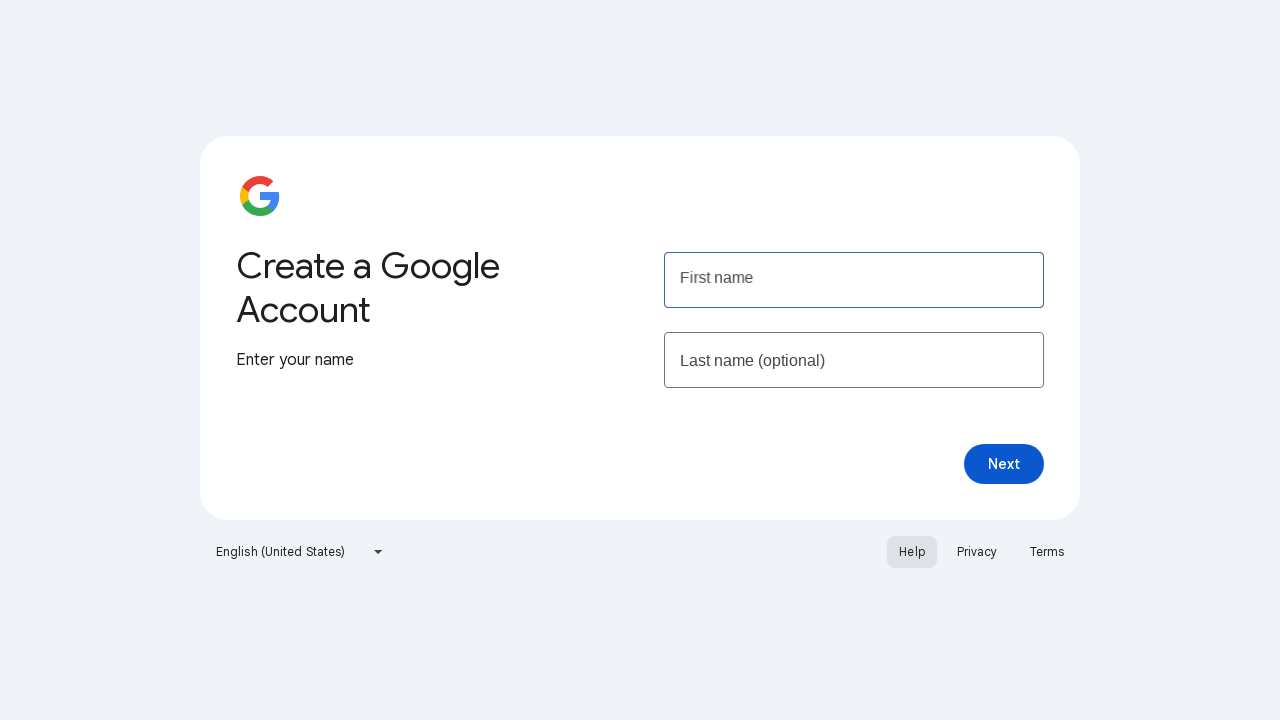

Clicked Terms link to open new window at (1047, 552) on xpath=//a[text()='Terms']
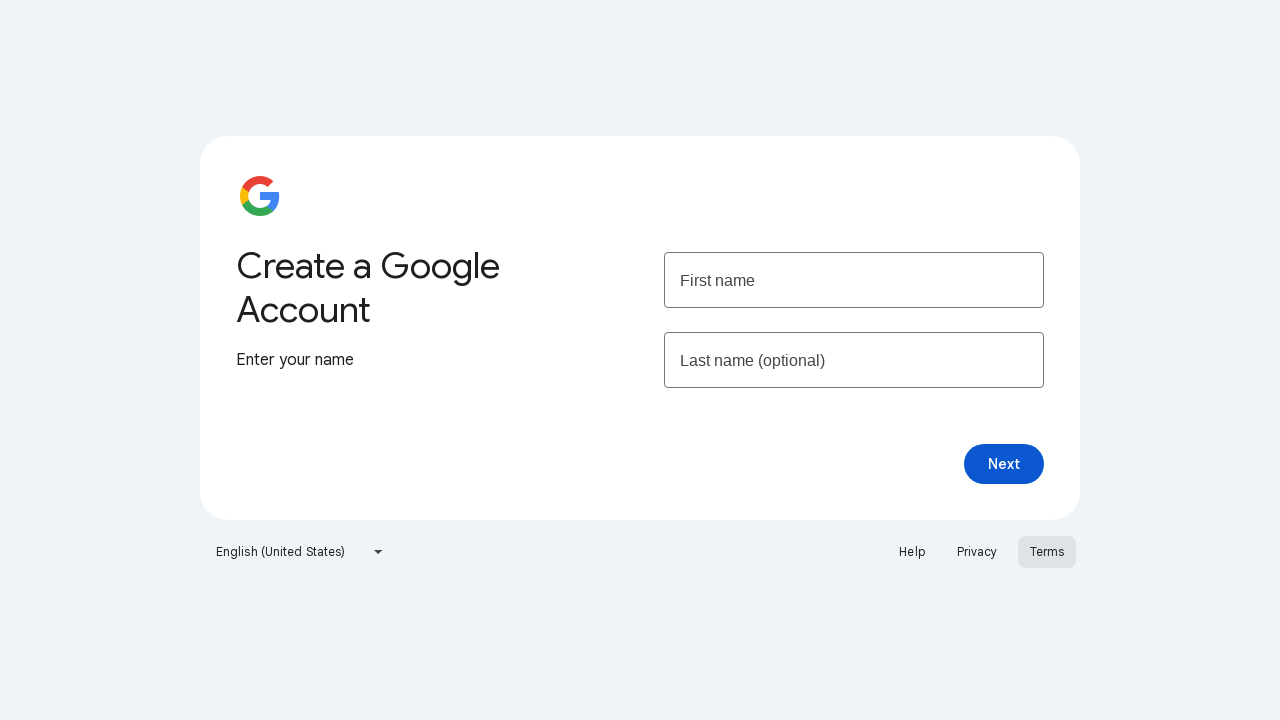

Clicked Privacy link to open new window at (977, 552) on xpath=//a[text()='Privacy']
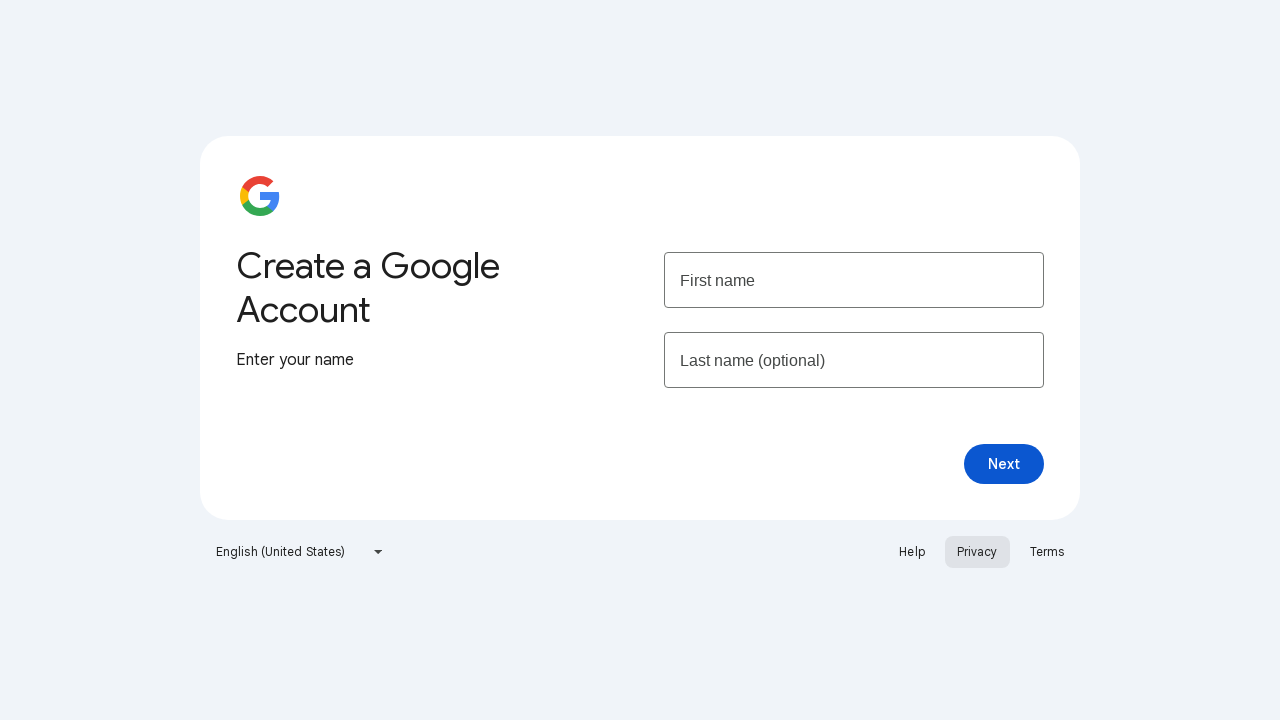

Waited 1 second for new windows to open
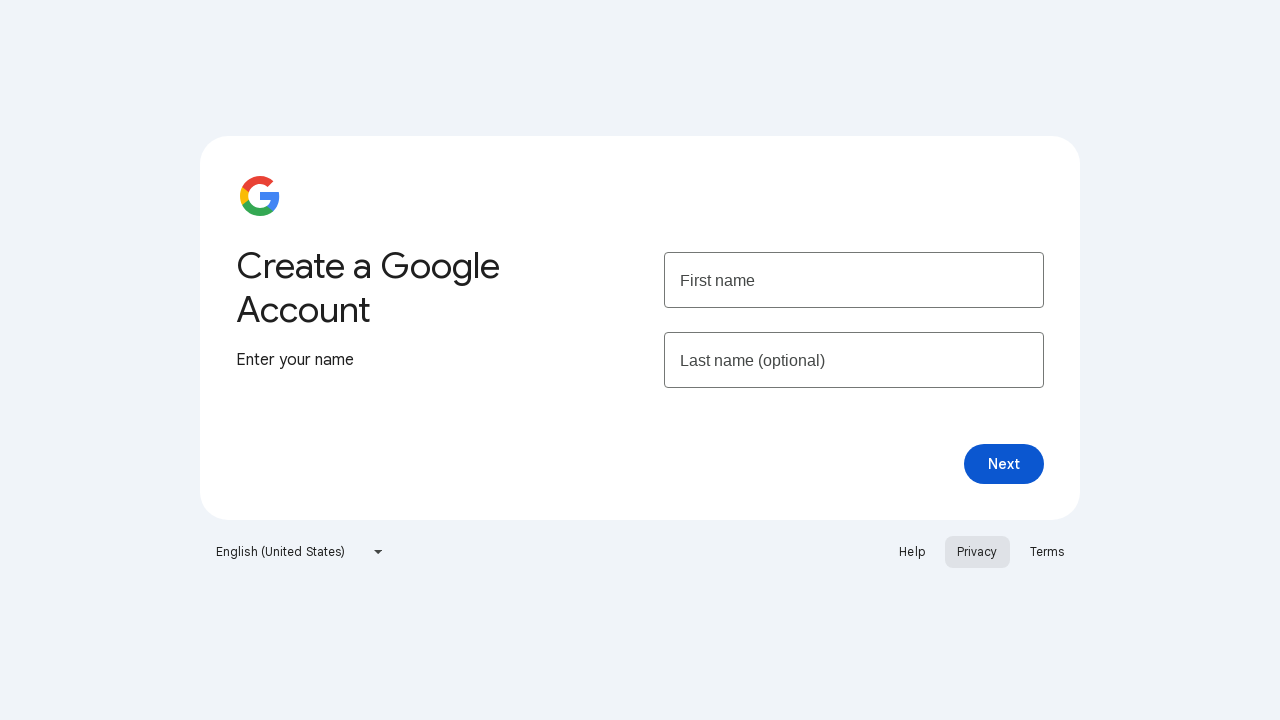

Retrieved all open pages from context
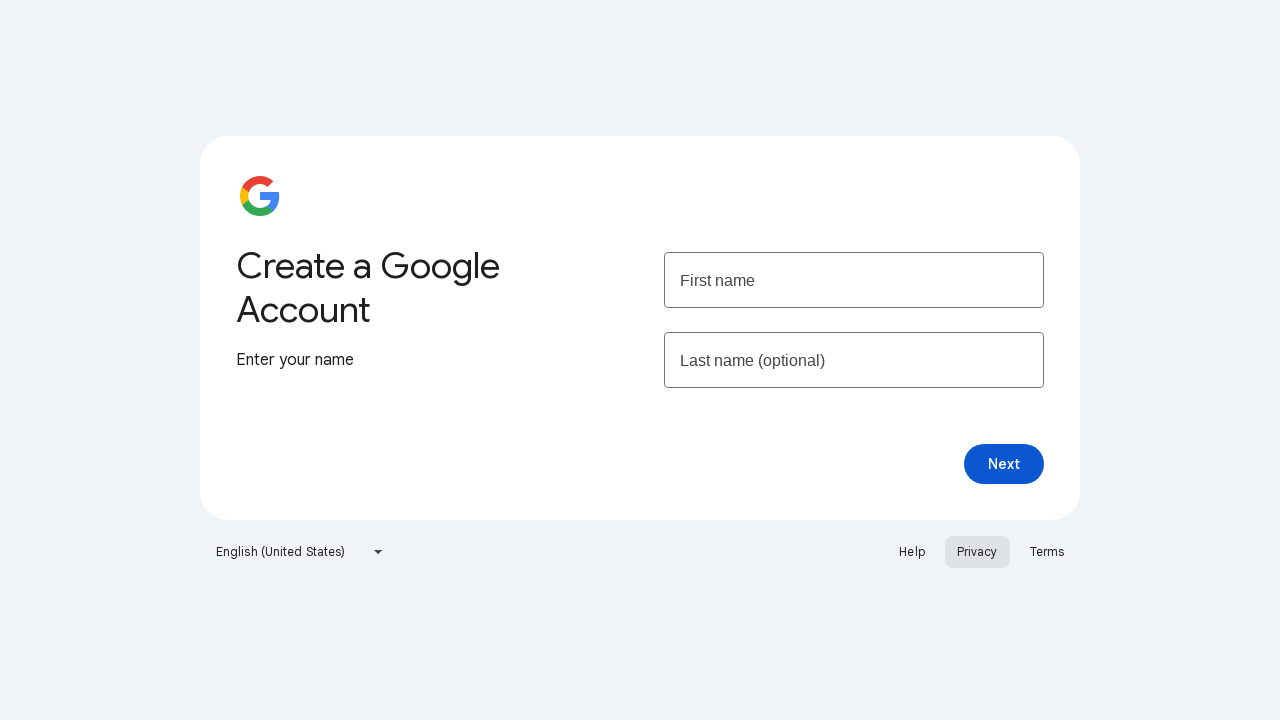

Verified 4 window handles are open
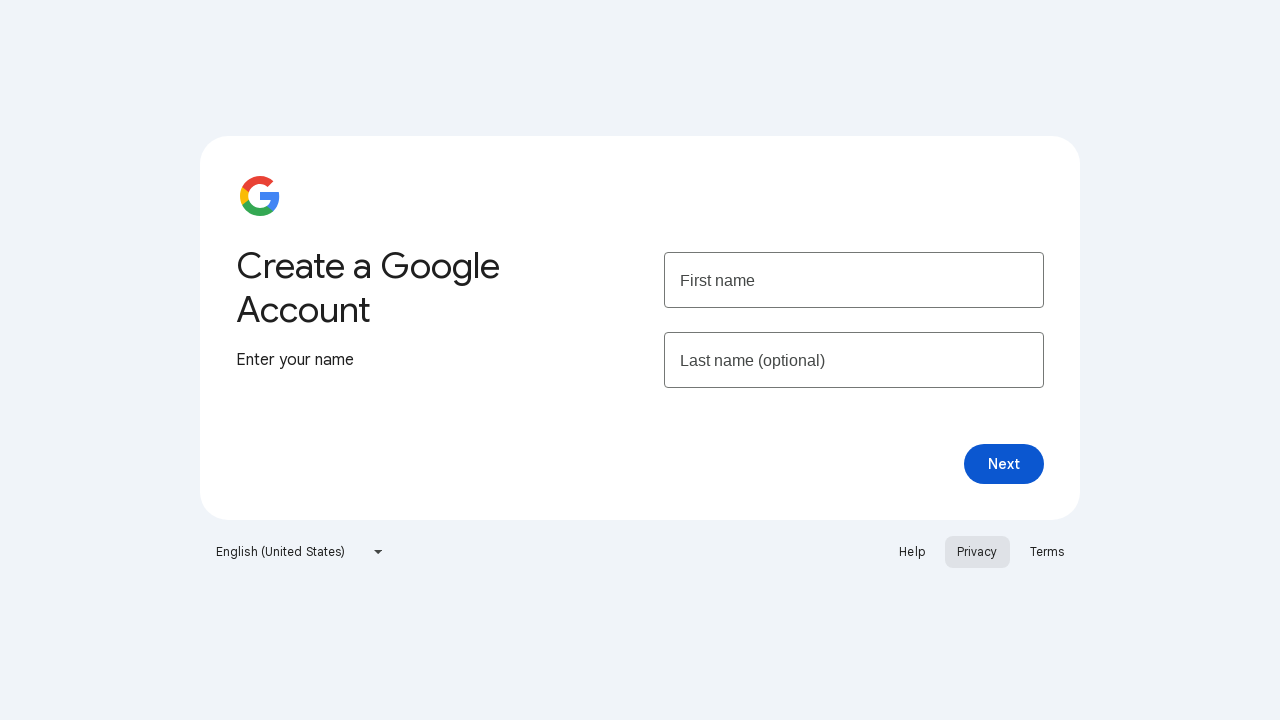

Selected the last opened page (Privacy page)
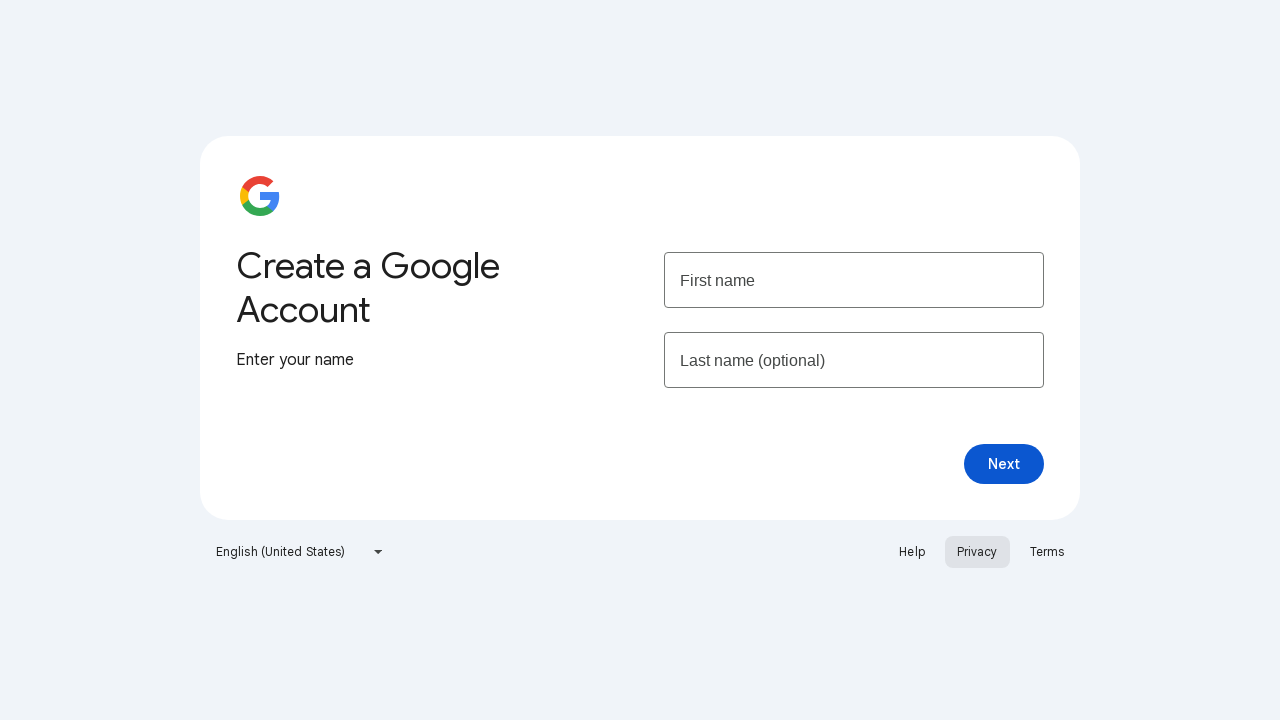

Brought Privacy page to front
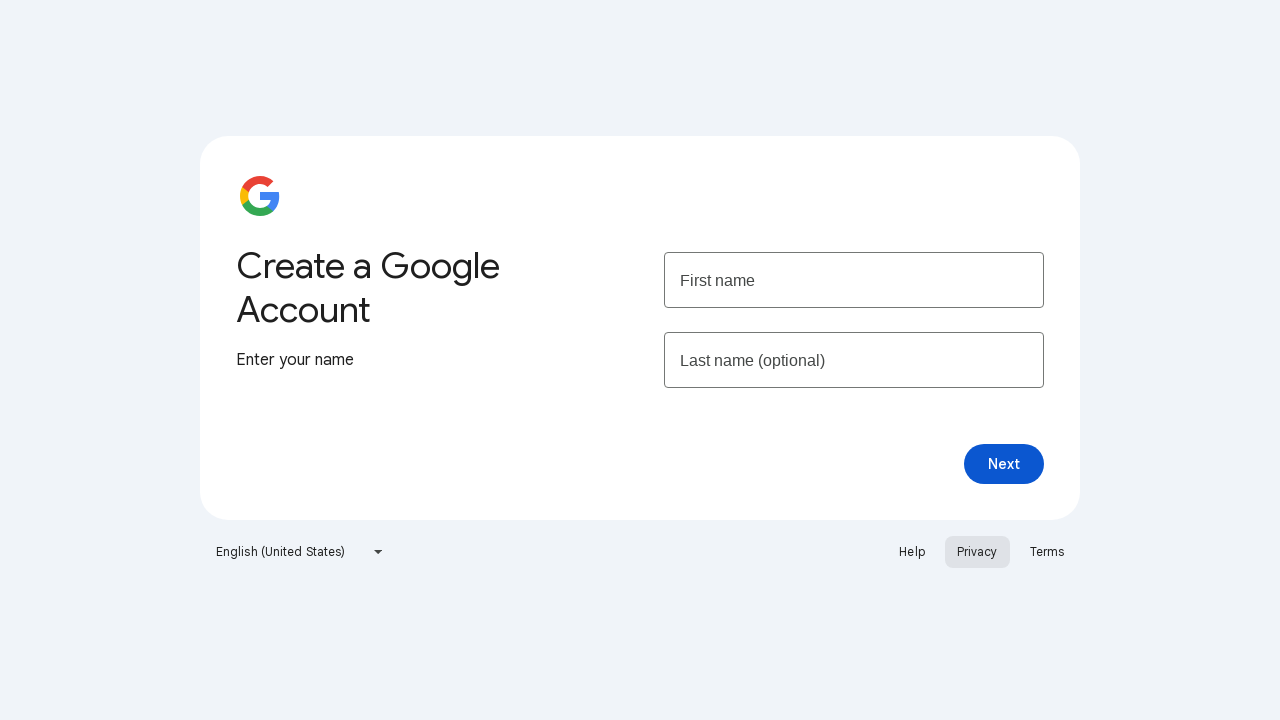

Verified Privacy page title: Privacy Policy – Privacy & Terms – Google
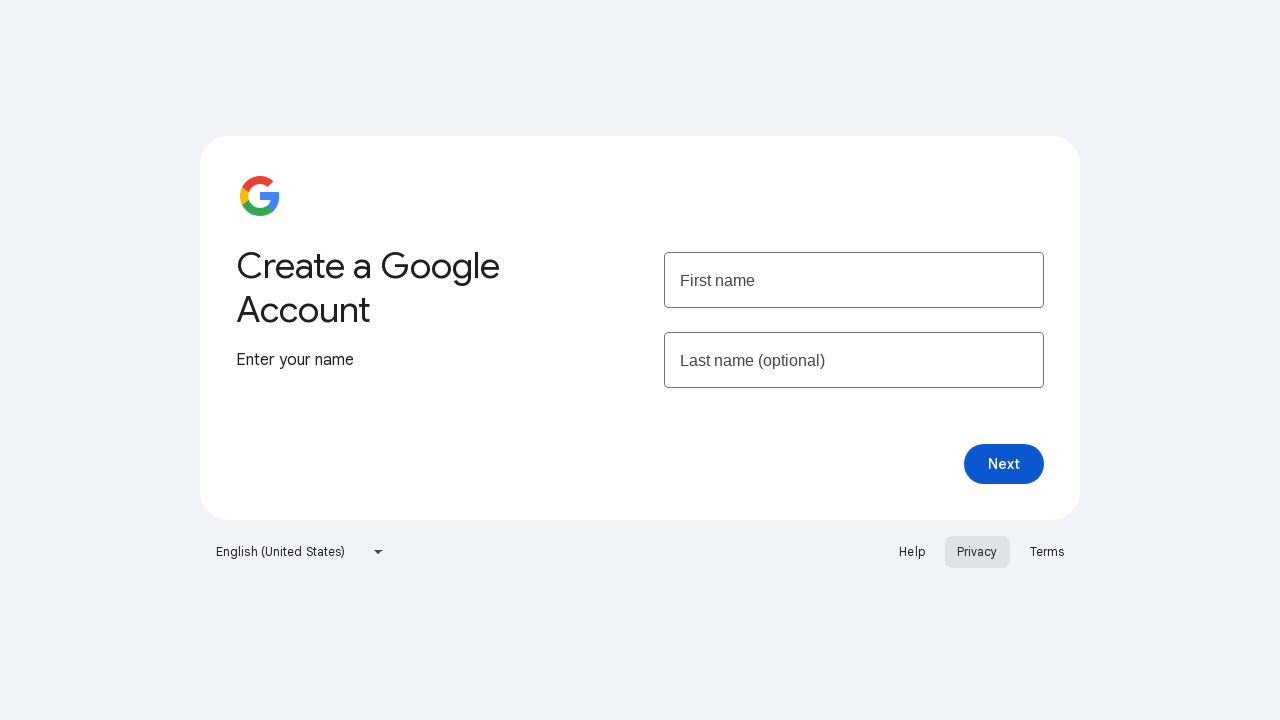

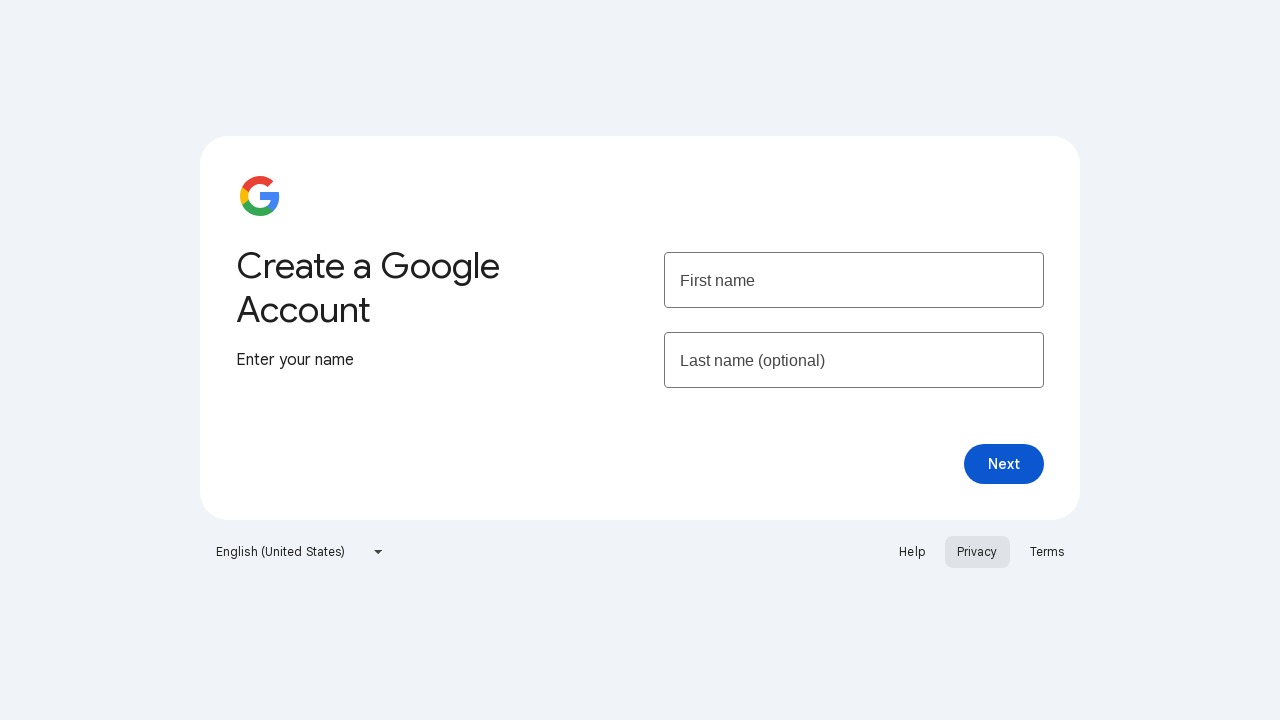